Tests clicking on the "FULL IMAGE" button on the JPL Space featured image page and verifies the full-size image loads

Starting URL: https://data-class-jpl-space.s3.amazonaws.com/JPL_Space/index.html

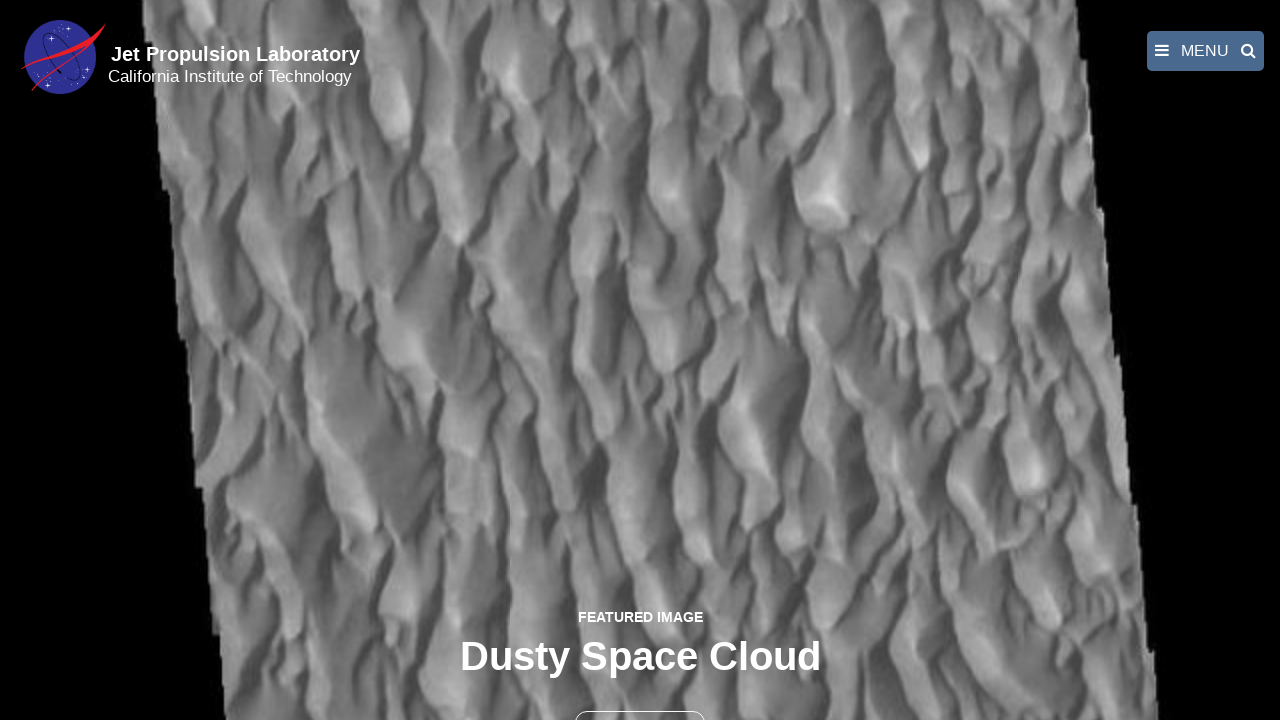

Waited for page to load - network idle state reached
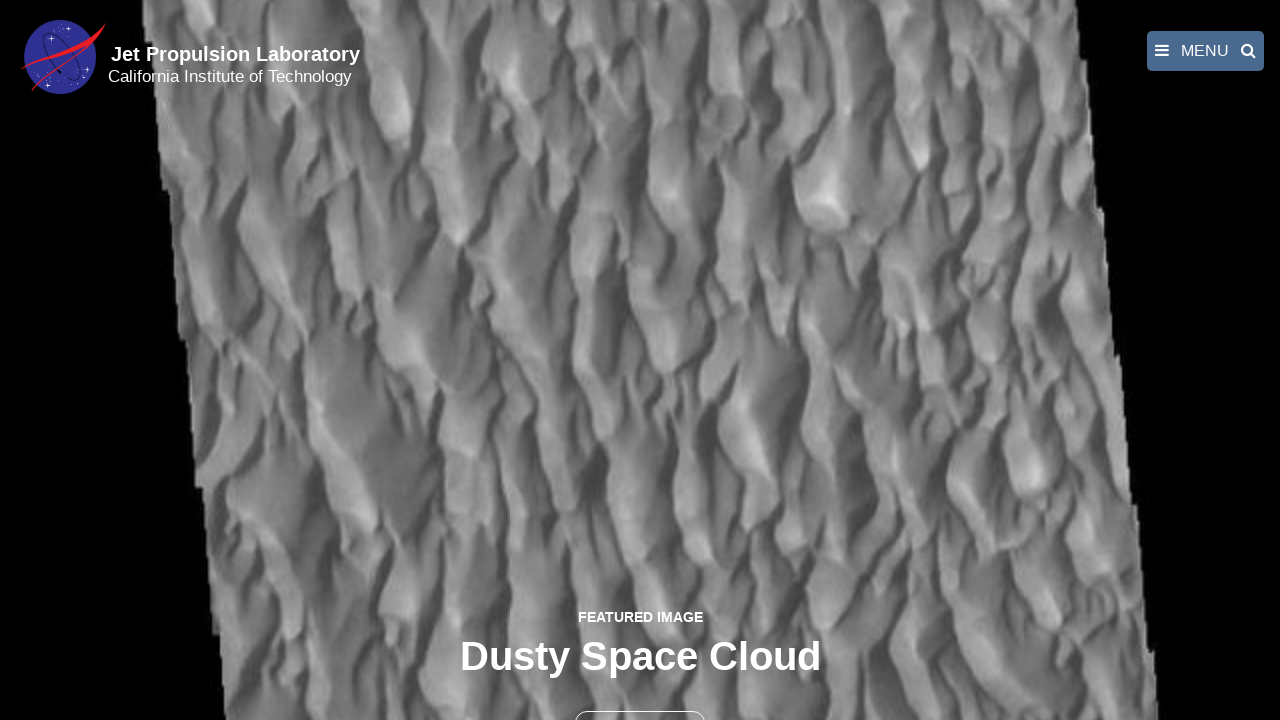

Clicked on FULL IMAGE button at (640, 362) on a:has-text('FULL IMAGE')
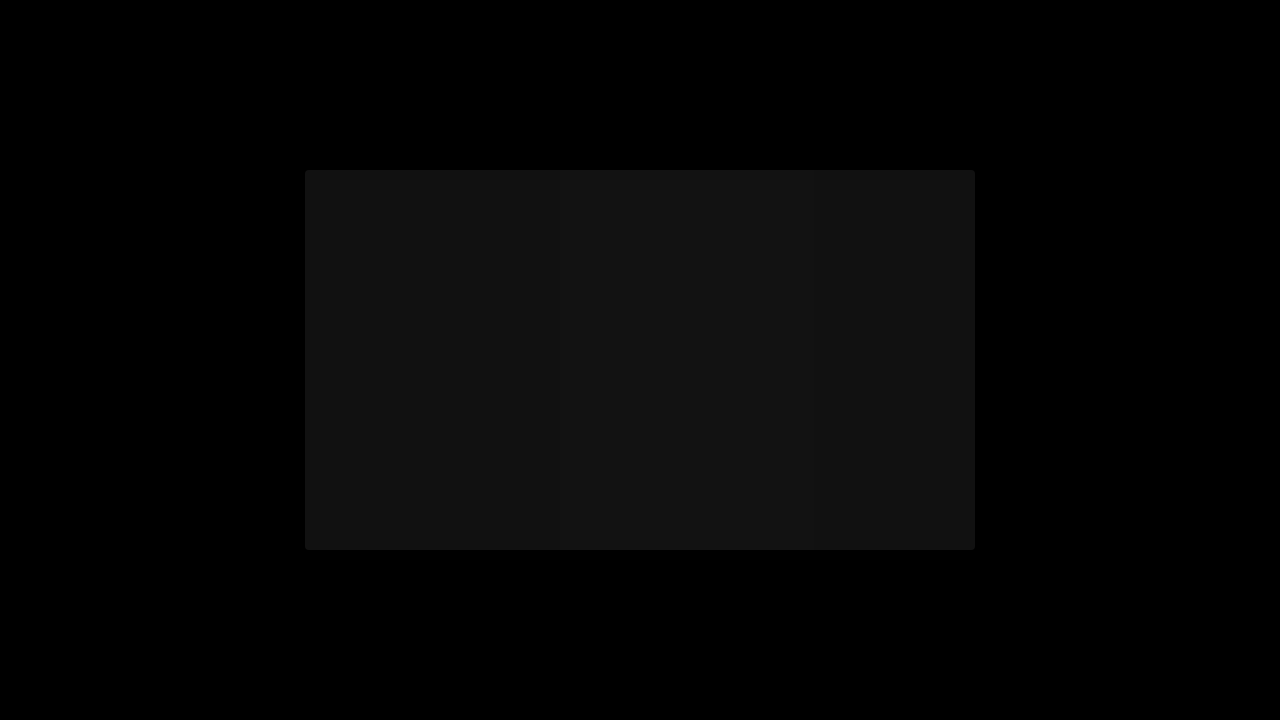

Full-size image loaded successfully
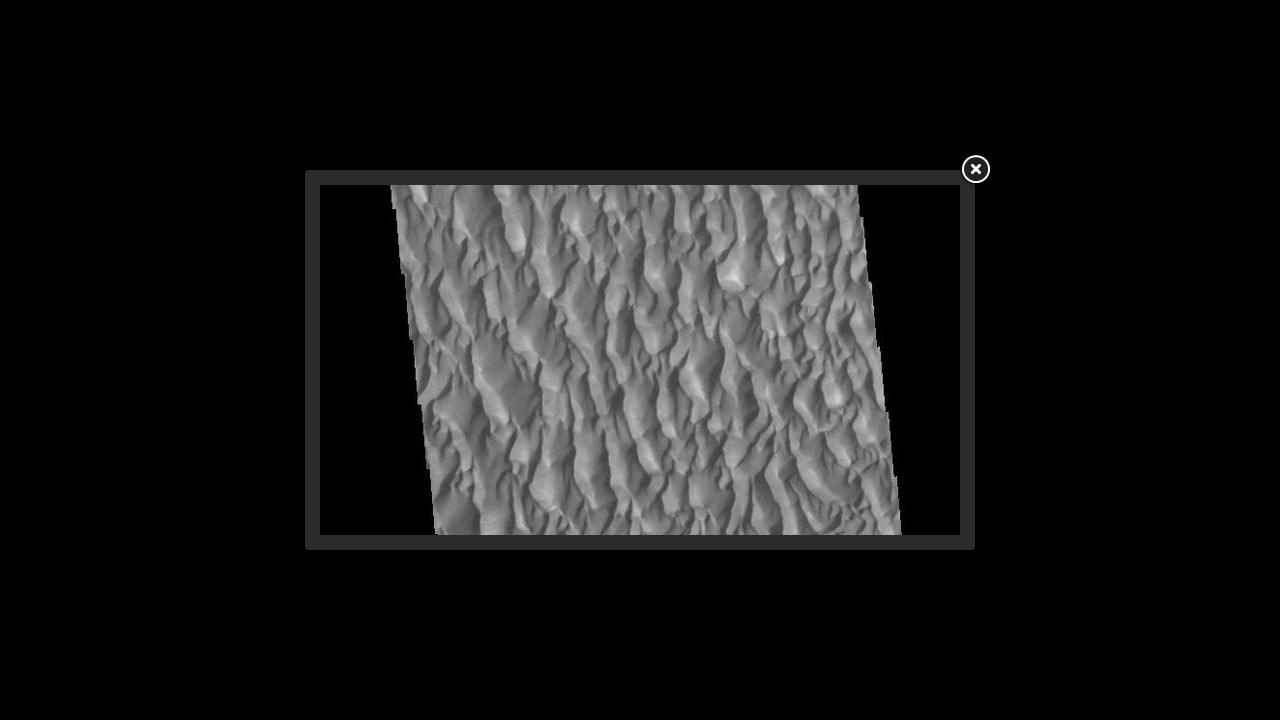

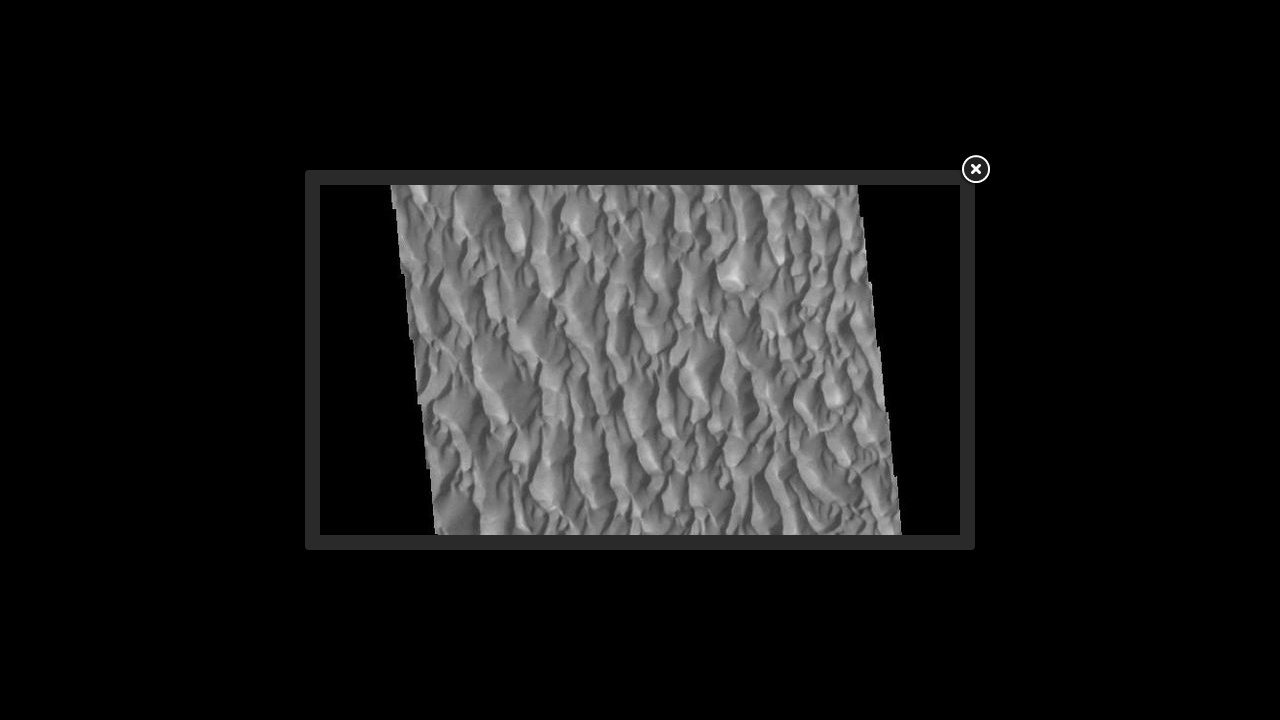